Tests navigation to NameJet website and waits for the page to load.

Starting URL: http://www.namejet.com/

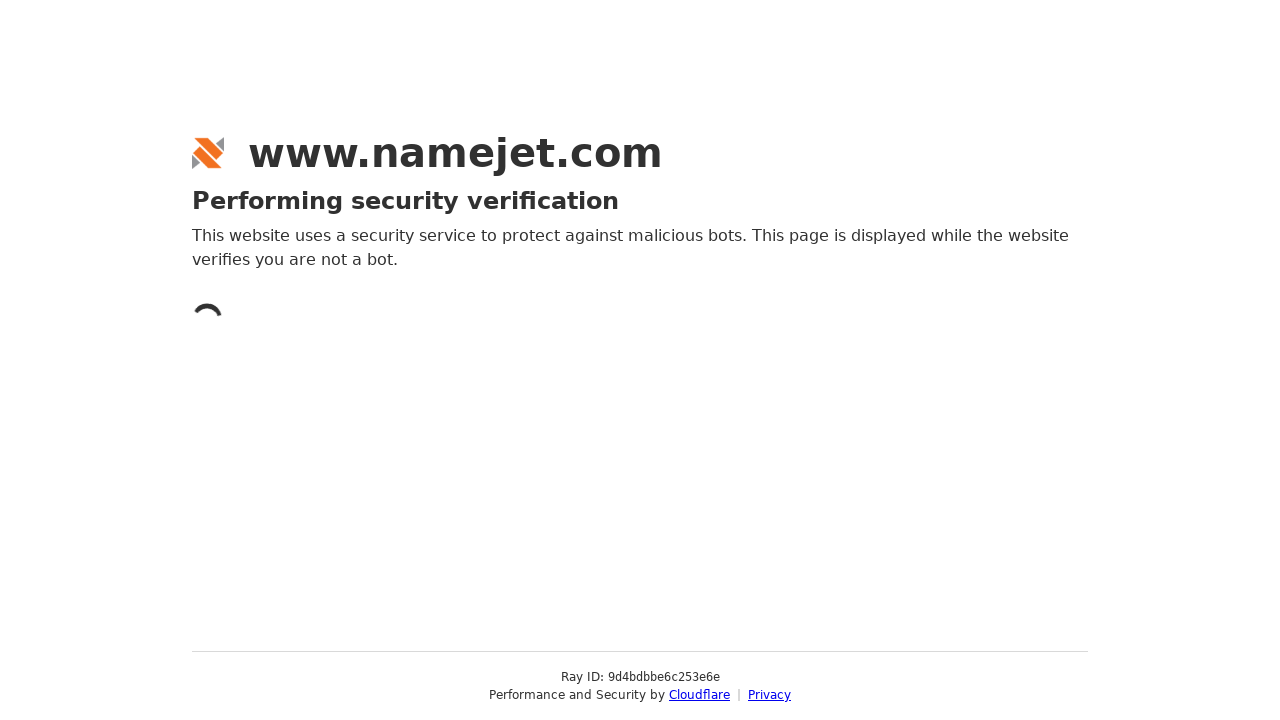

Navigated to NameJet website at http://www.namejet.com/
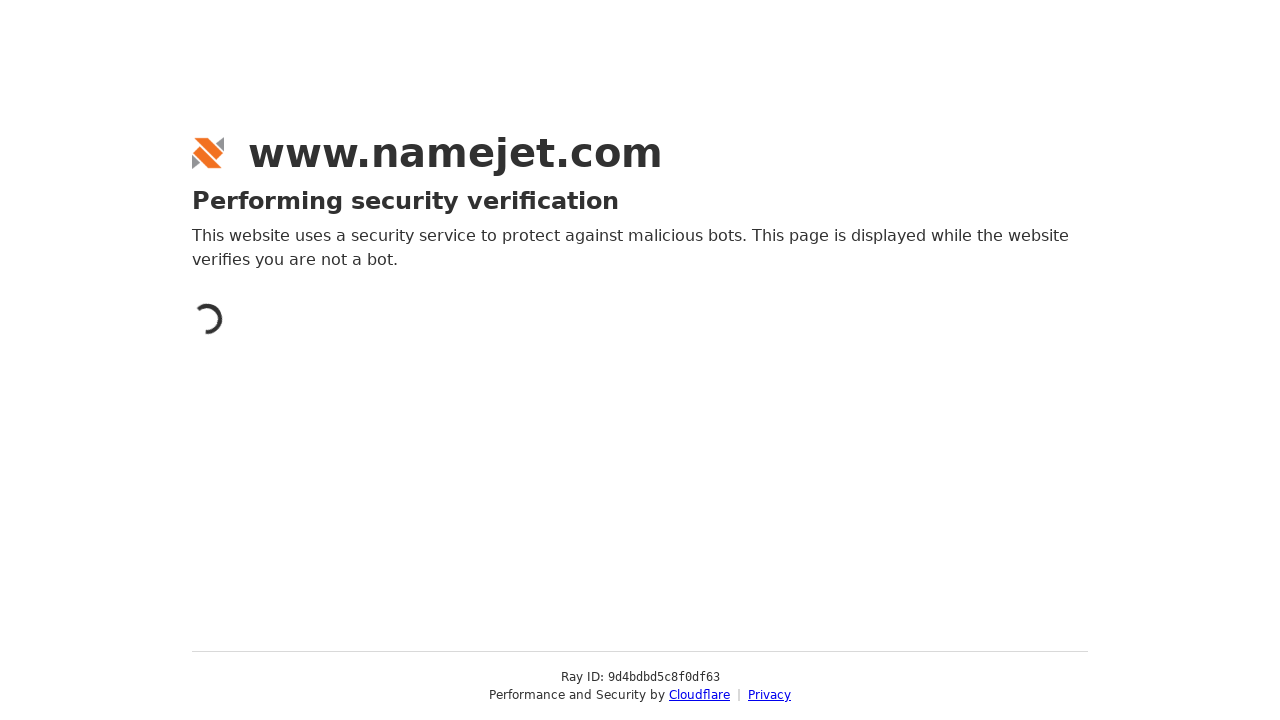

Page DOM content fully loaded
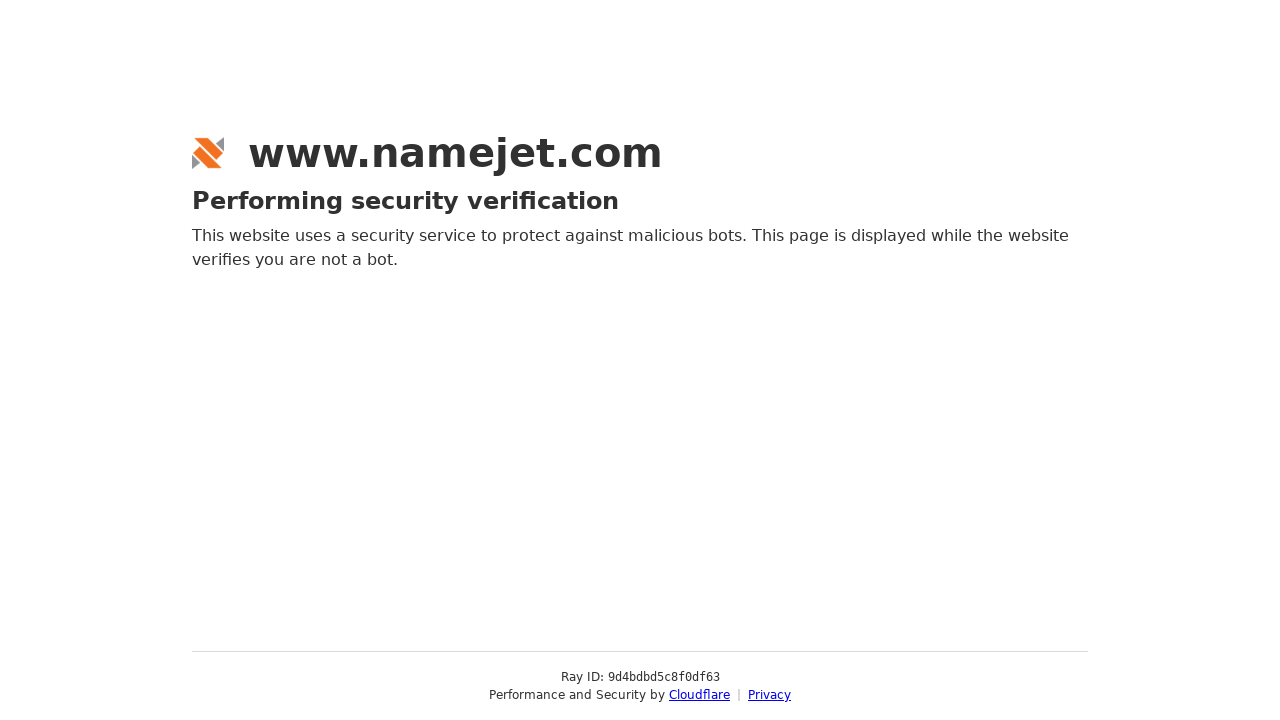

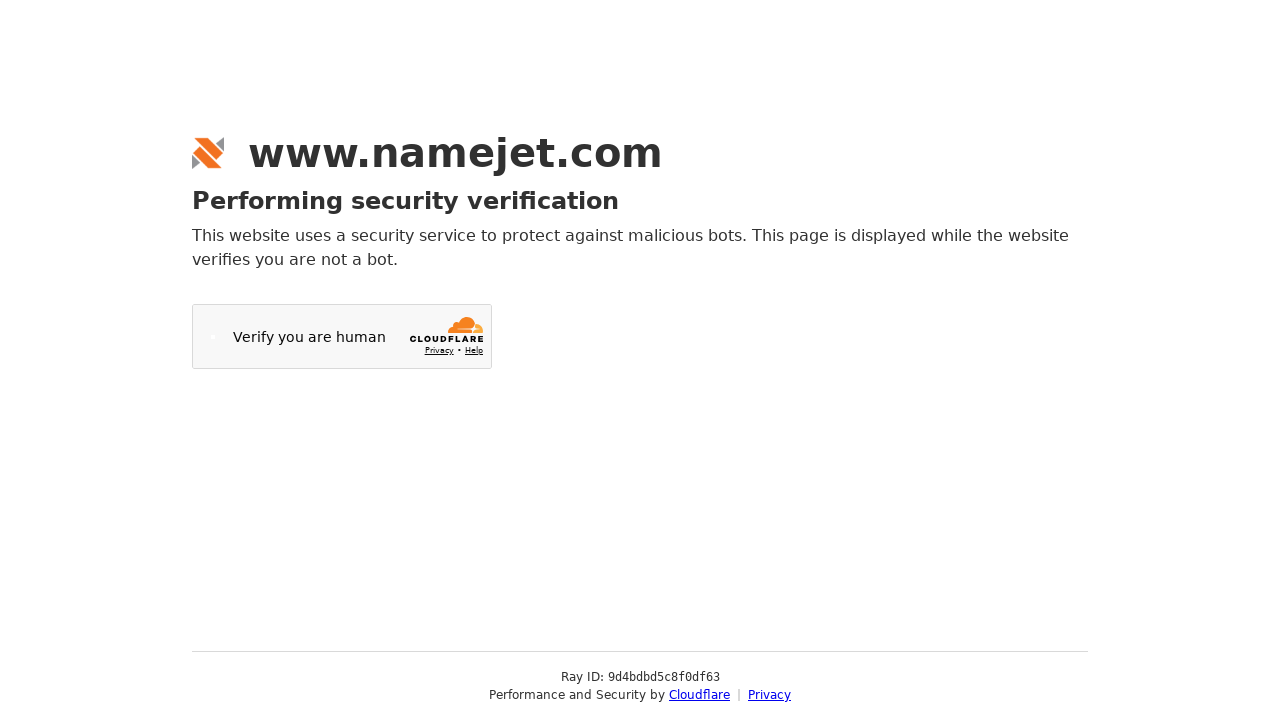